Tests drag and drop by offset functionality by dragging element A to target element's offset position

Starting URL: https://crossbrowsertesting.github.io/drag-and-drop

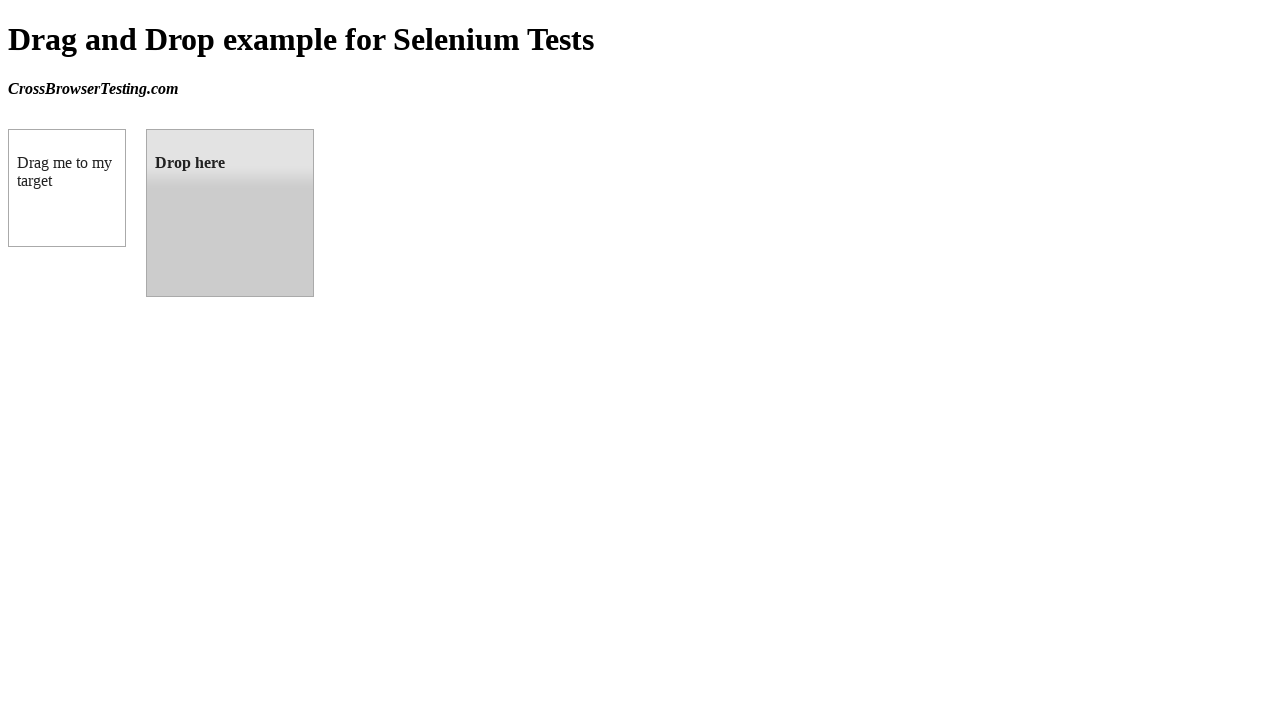

Located source element (box A with id 'draggable')
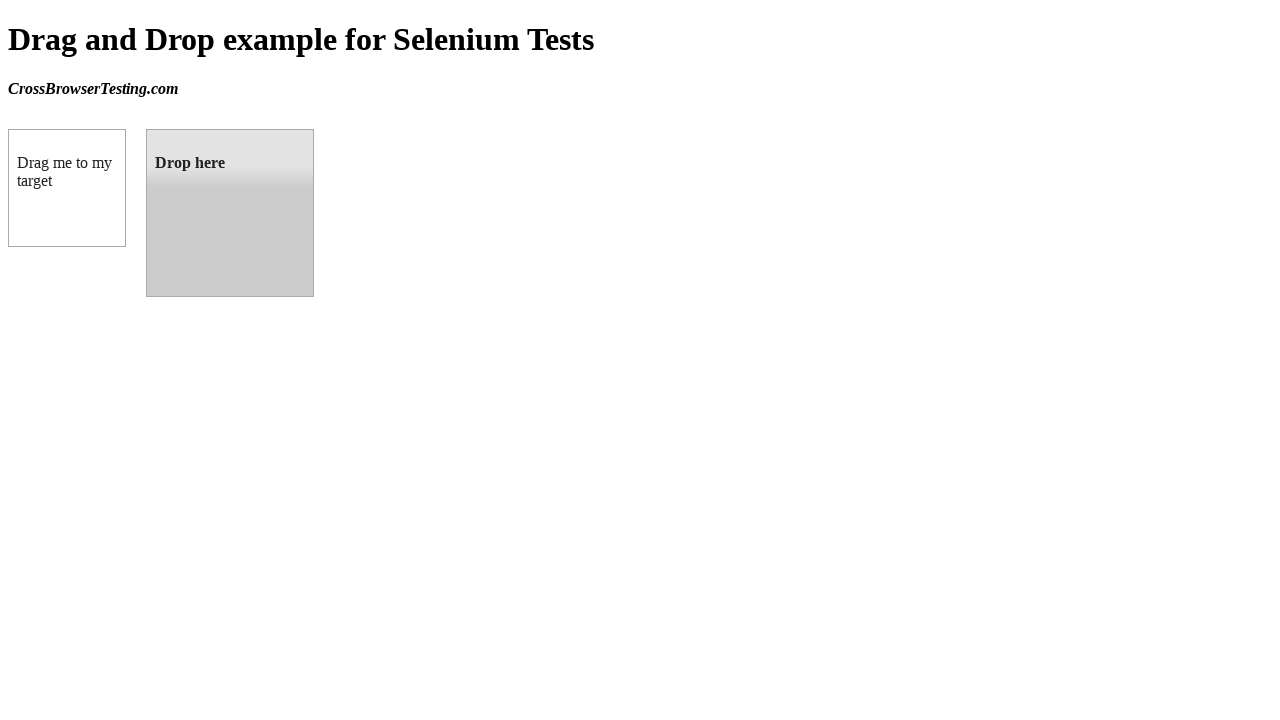

Located target element (box B with id 'droppable')
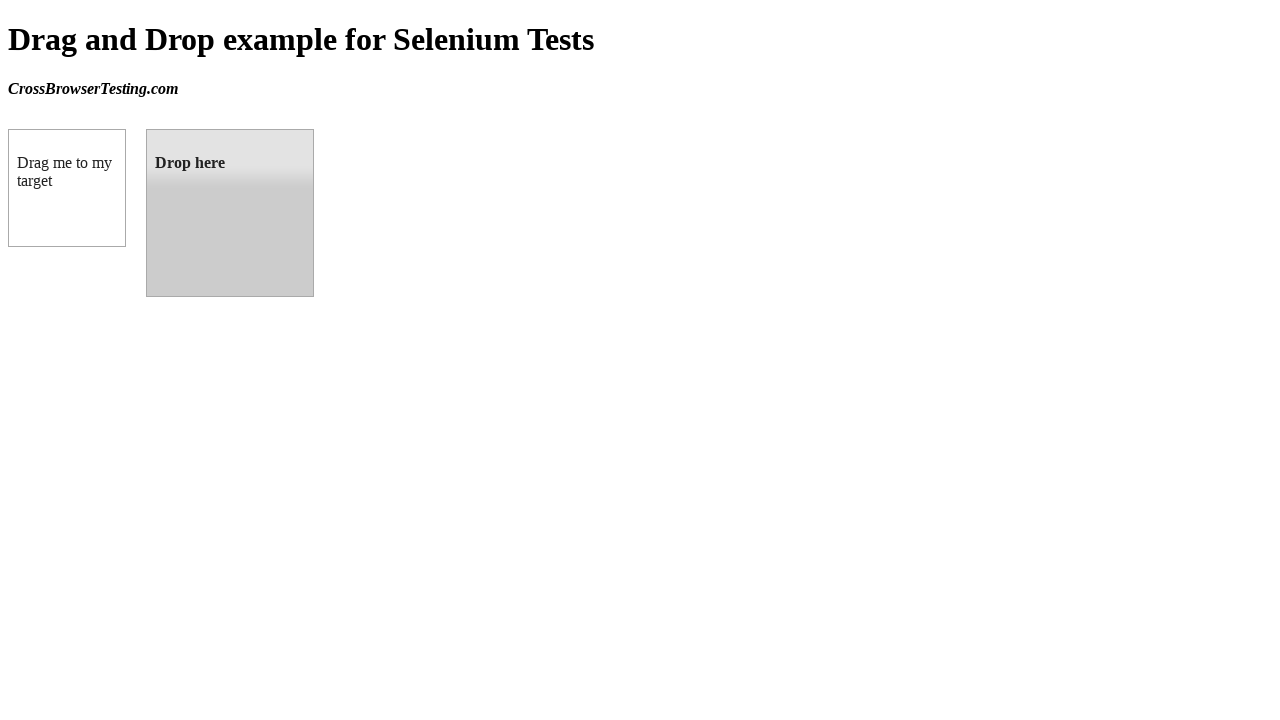

Retrieved bounding box of target element
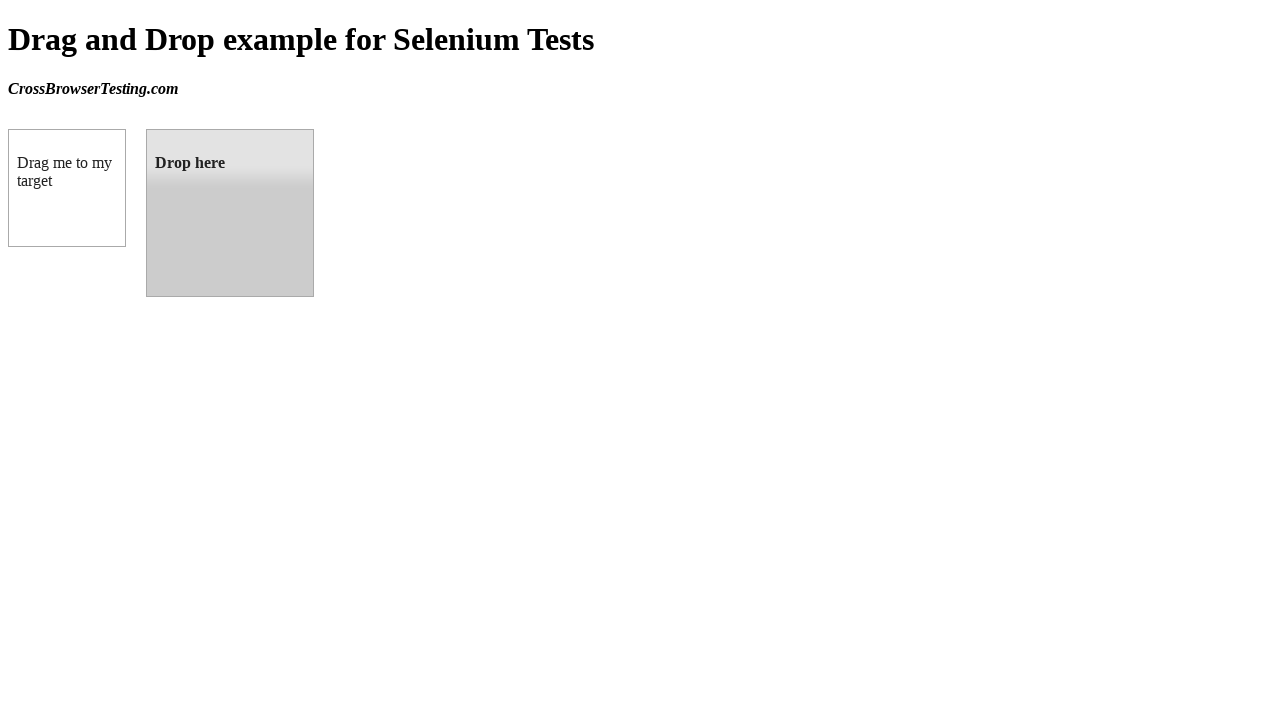

Dragged source element to target element position at (230, 213)
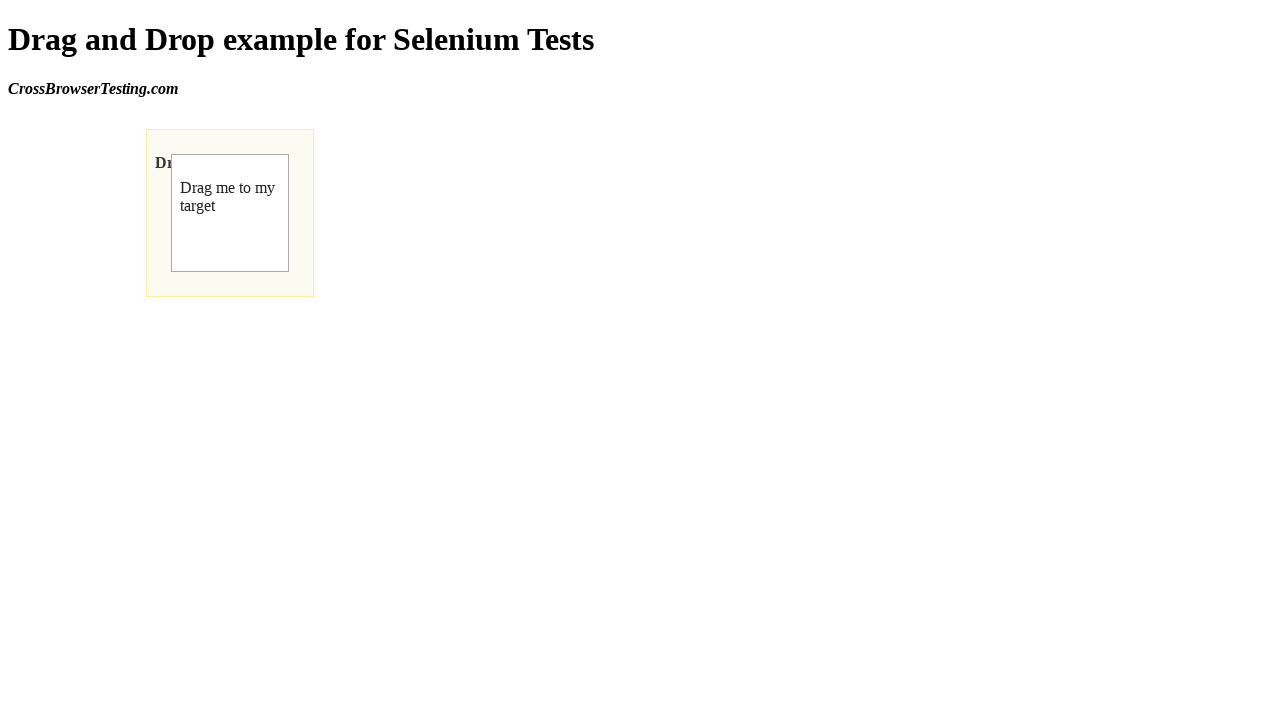

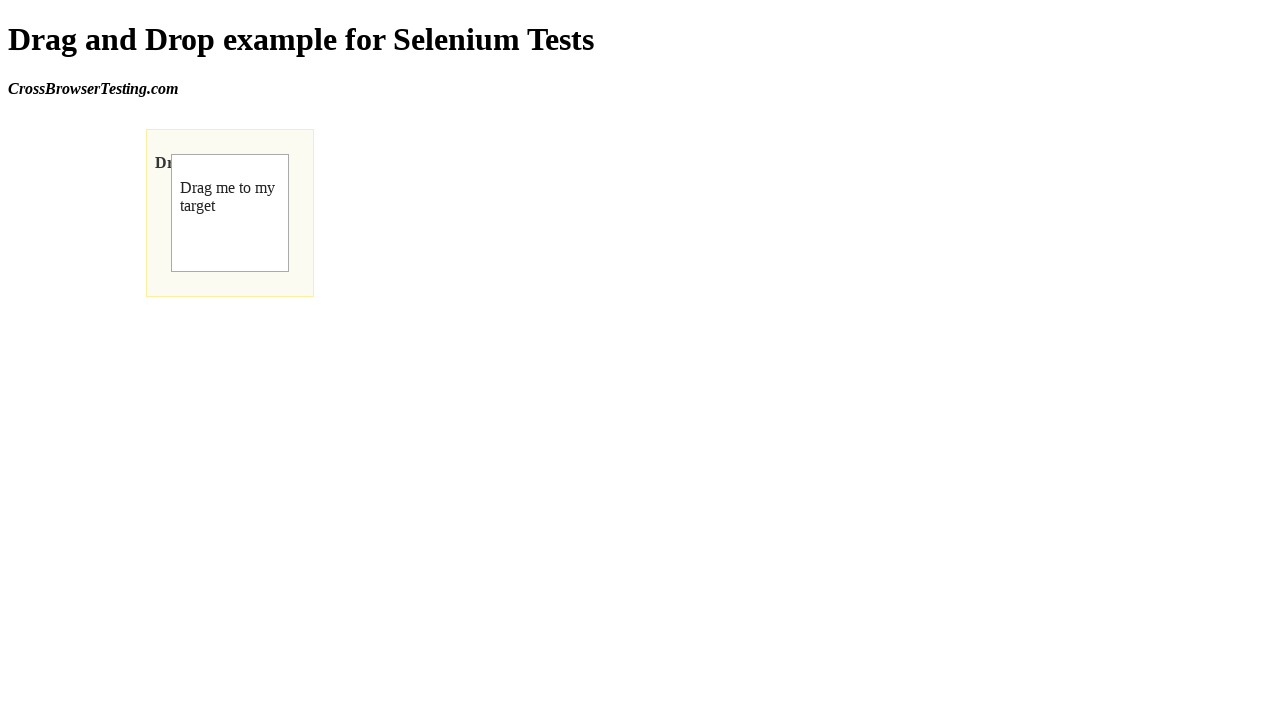